Tests dynamic loading with a loading bar, then fills and submits a form to verify error message display

Starting URL: https://practice.cydeo.com/dynamic_loading/1

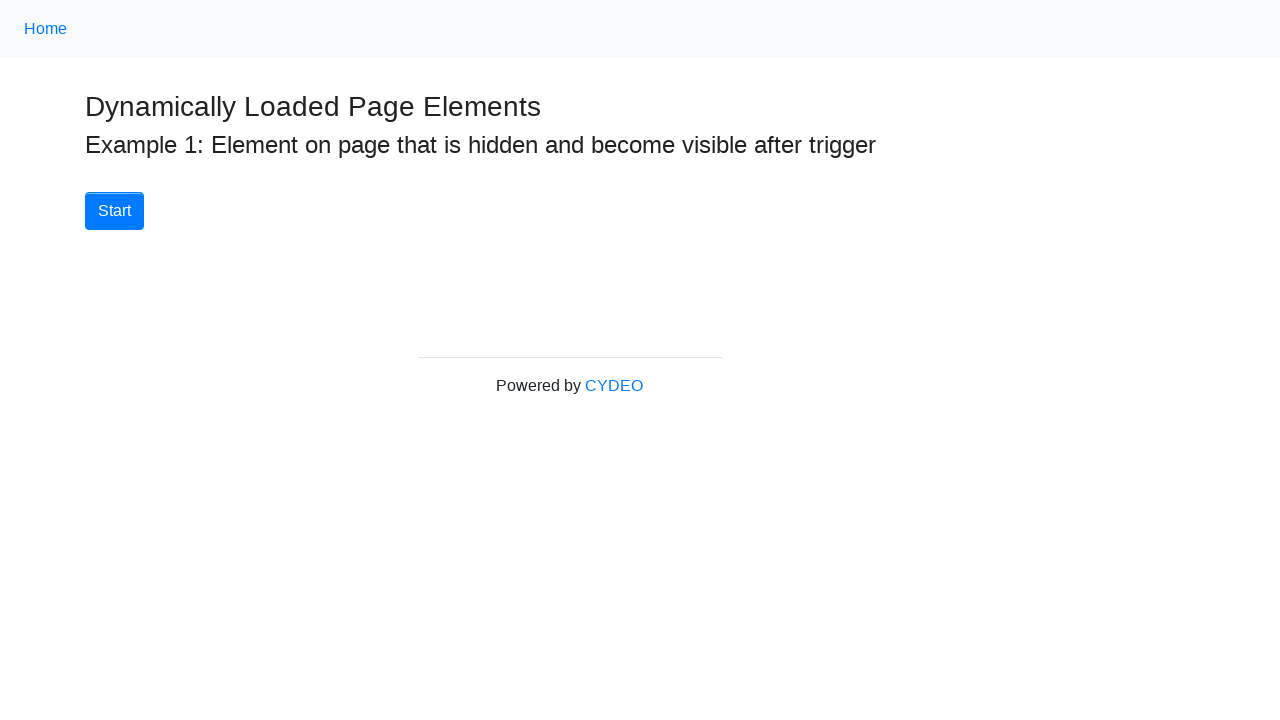

Clicked Start button to begin dynamic loading at (114, 211) on button:has-text('Start')
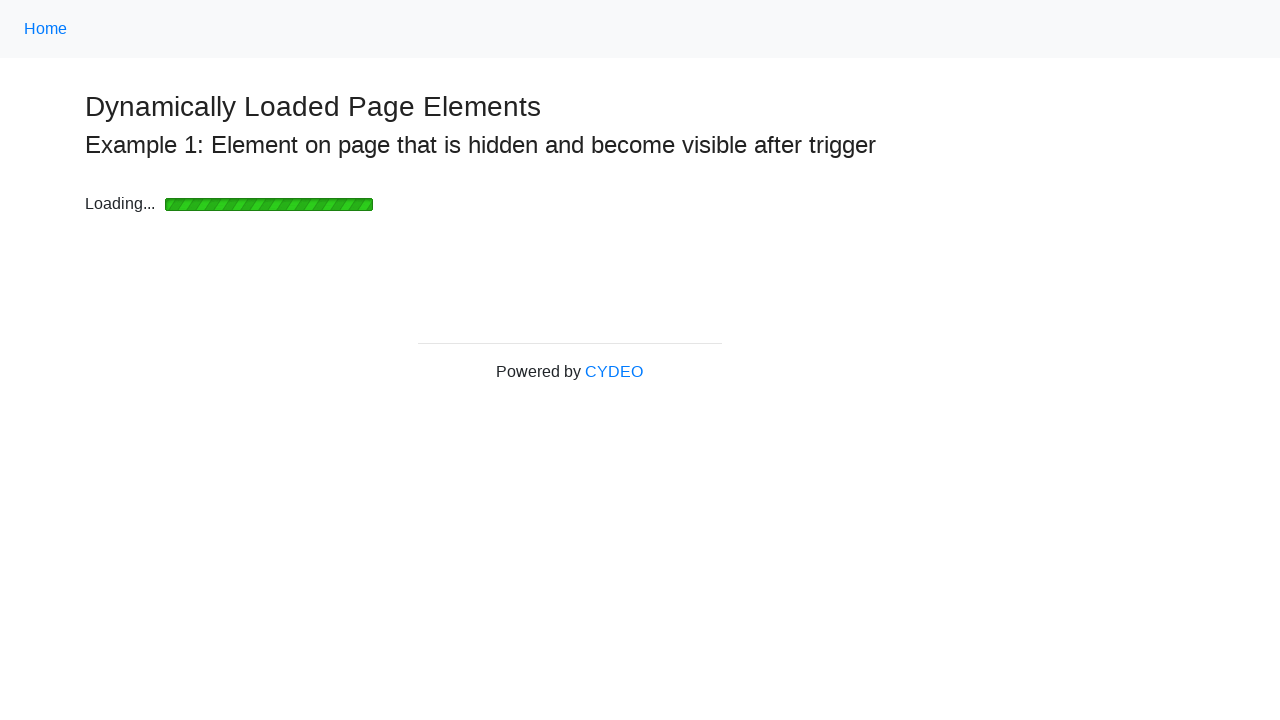

Loading bar disappeared
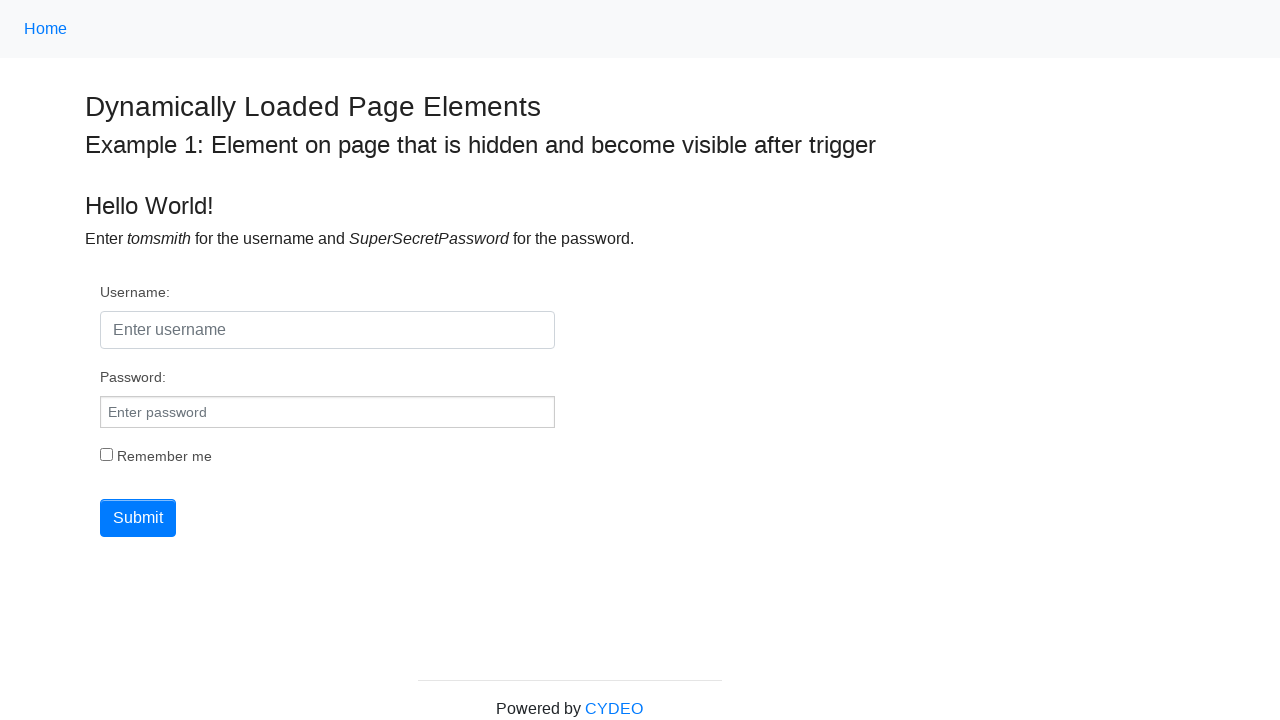

Filled username field with 'tomsmith' on #username
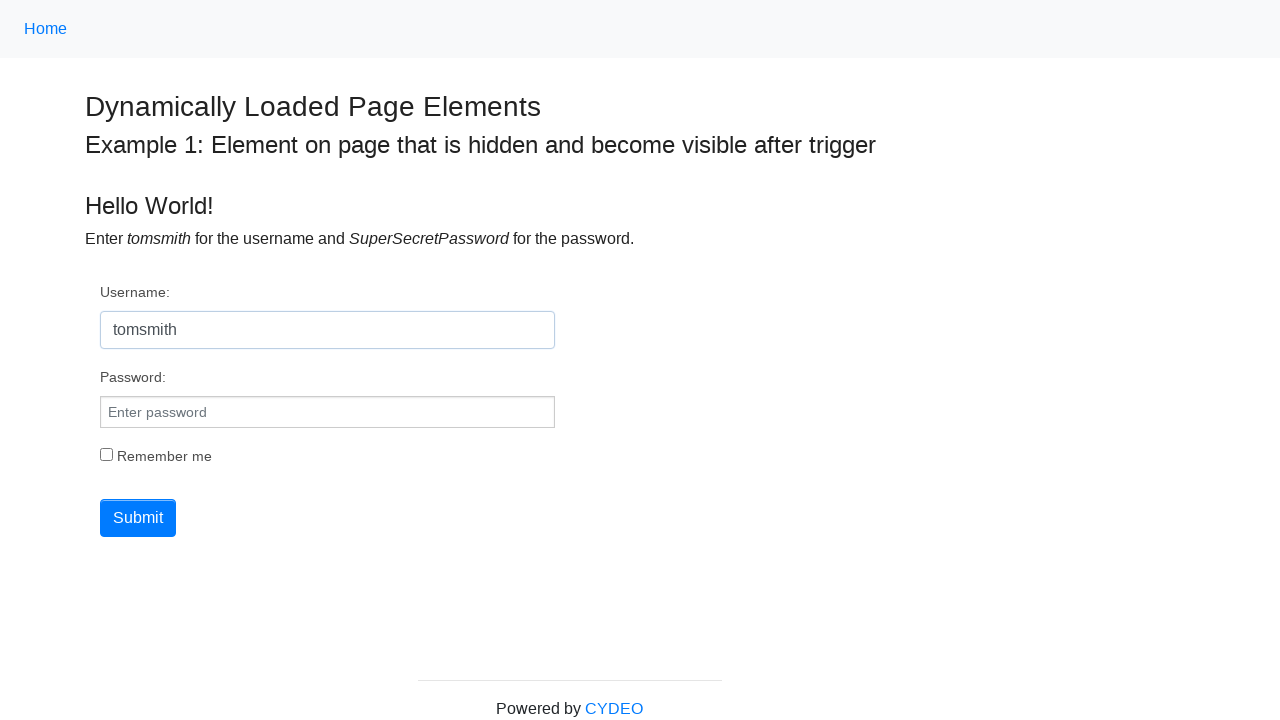

Filled password field with incorrect password on #pwd
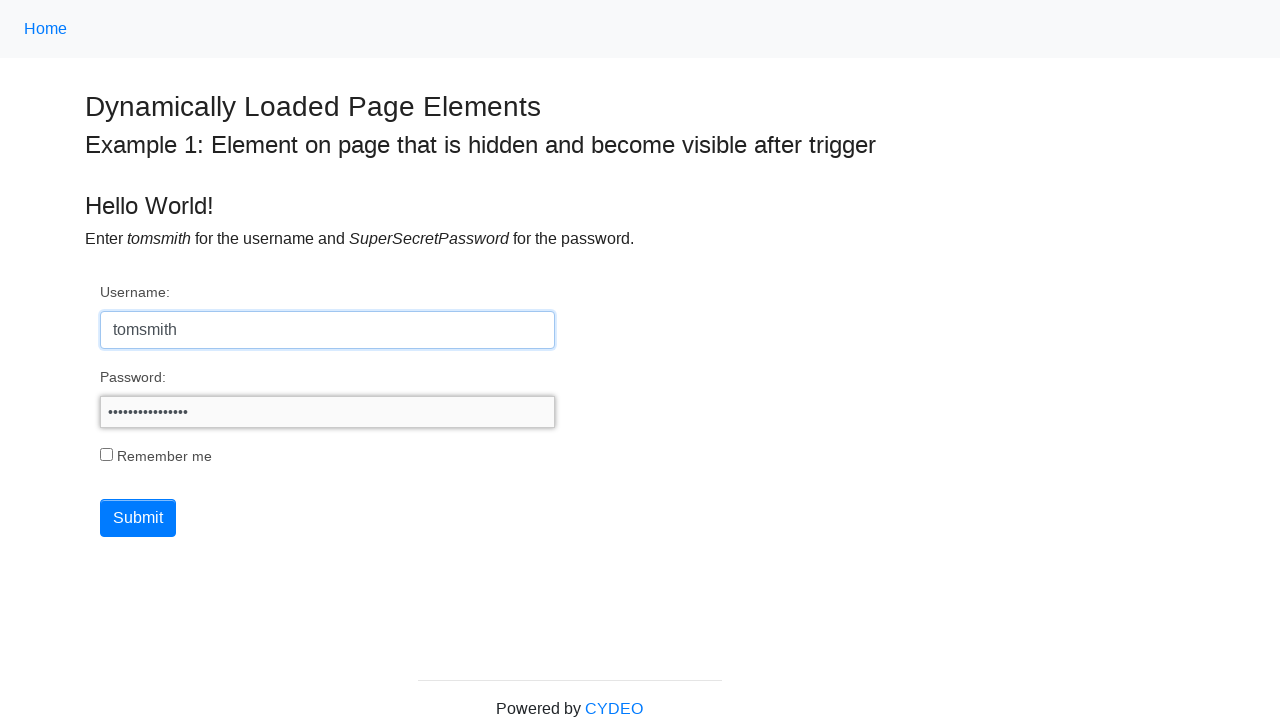

Clicked submit button to submit form at (138, 518) on button[type='submit']
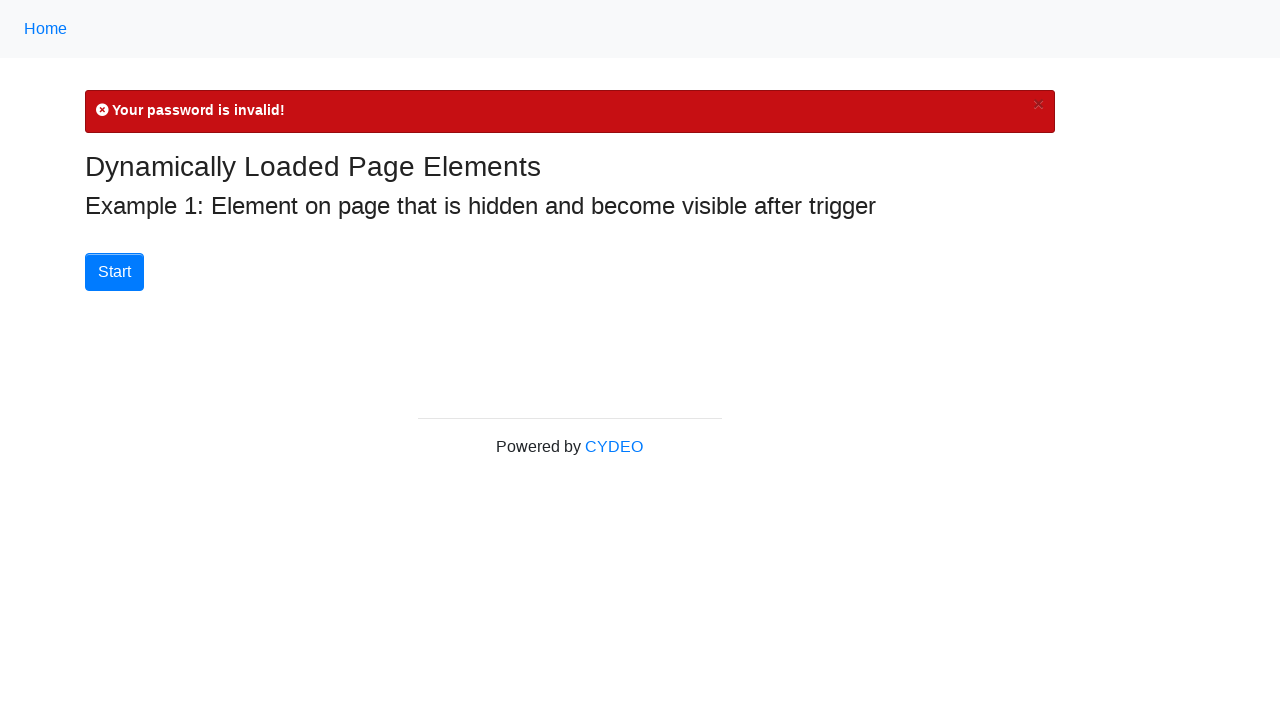

Error message appeared on screen
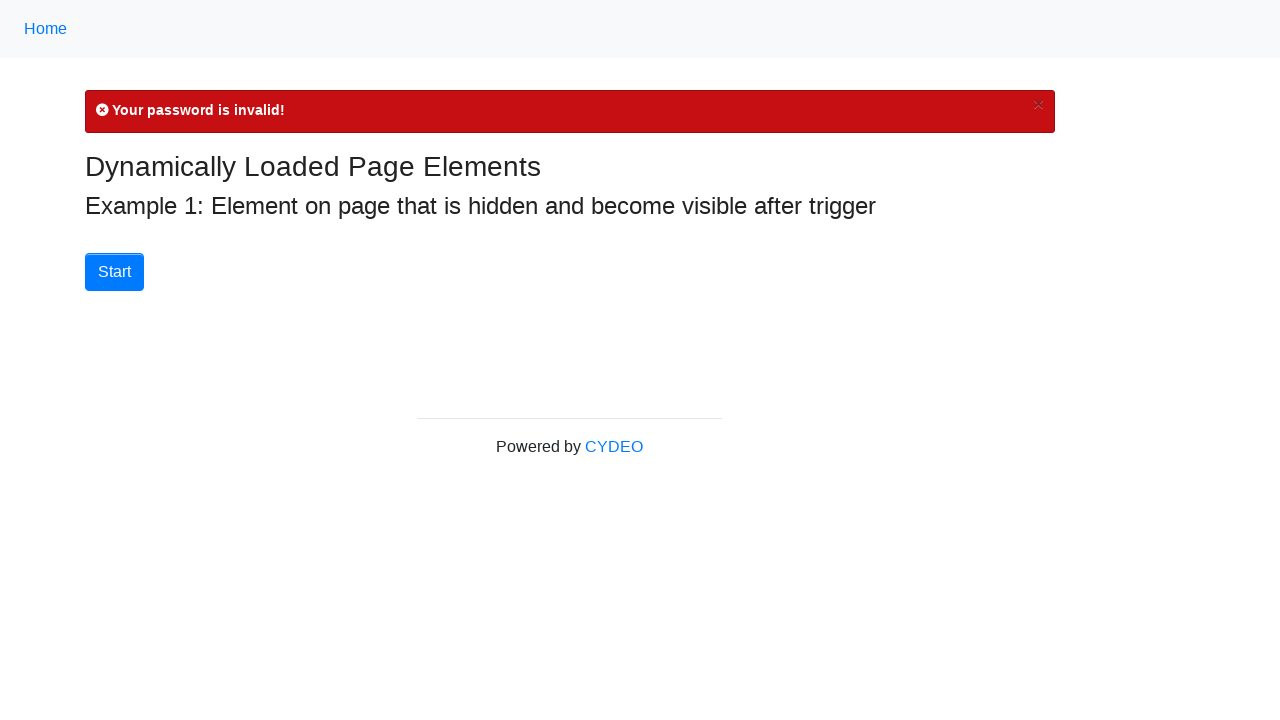

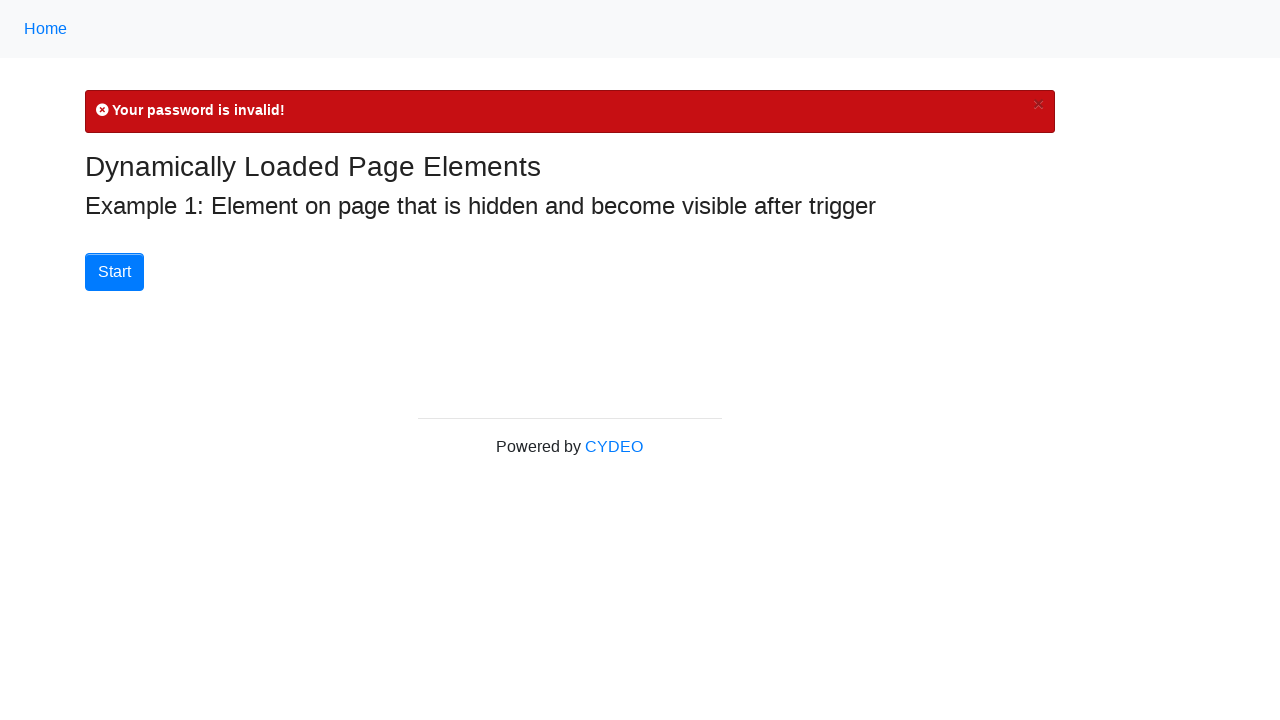